Tests dynamic properties page by verifying an element becomes visible after a delay

Starting URL: https://demoqa.com/dynamic-properties

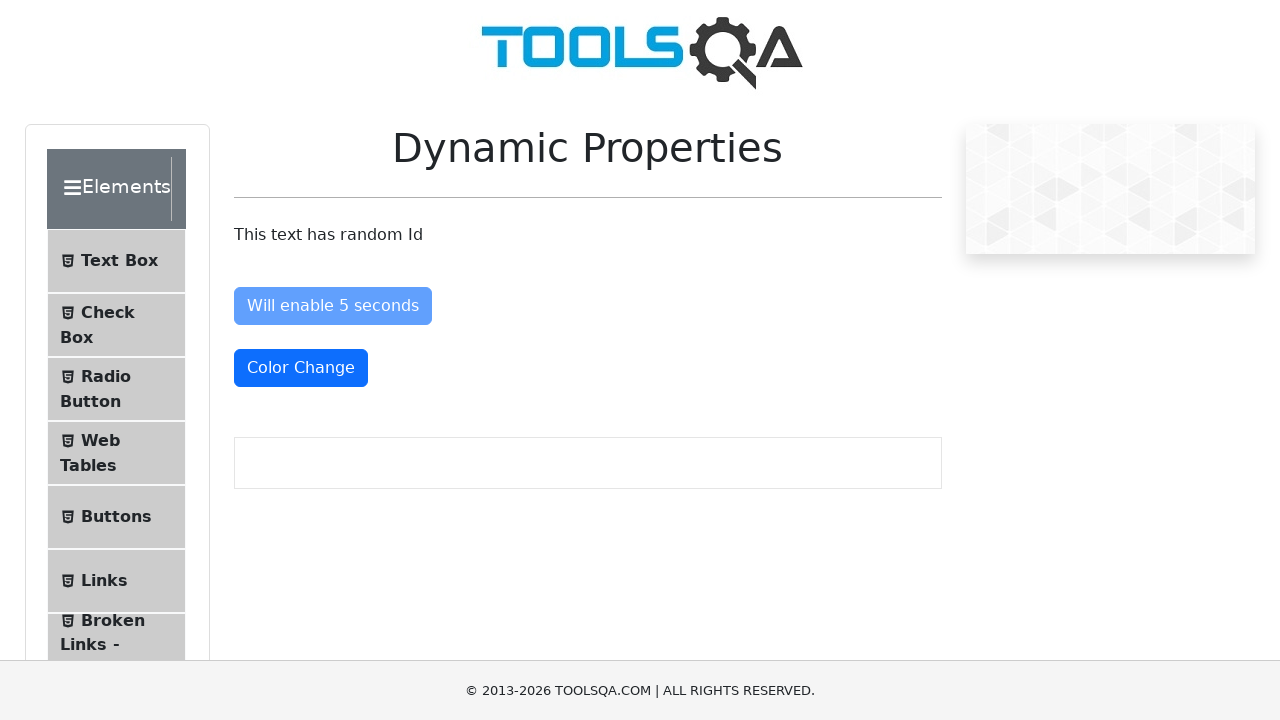

Navigated to dynamic properties page
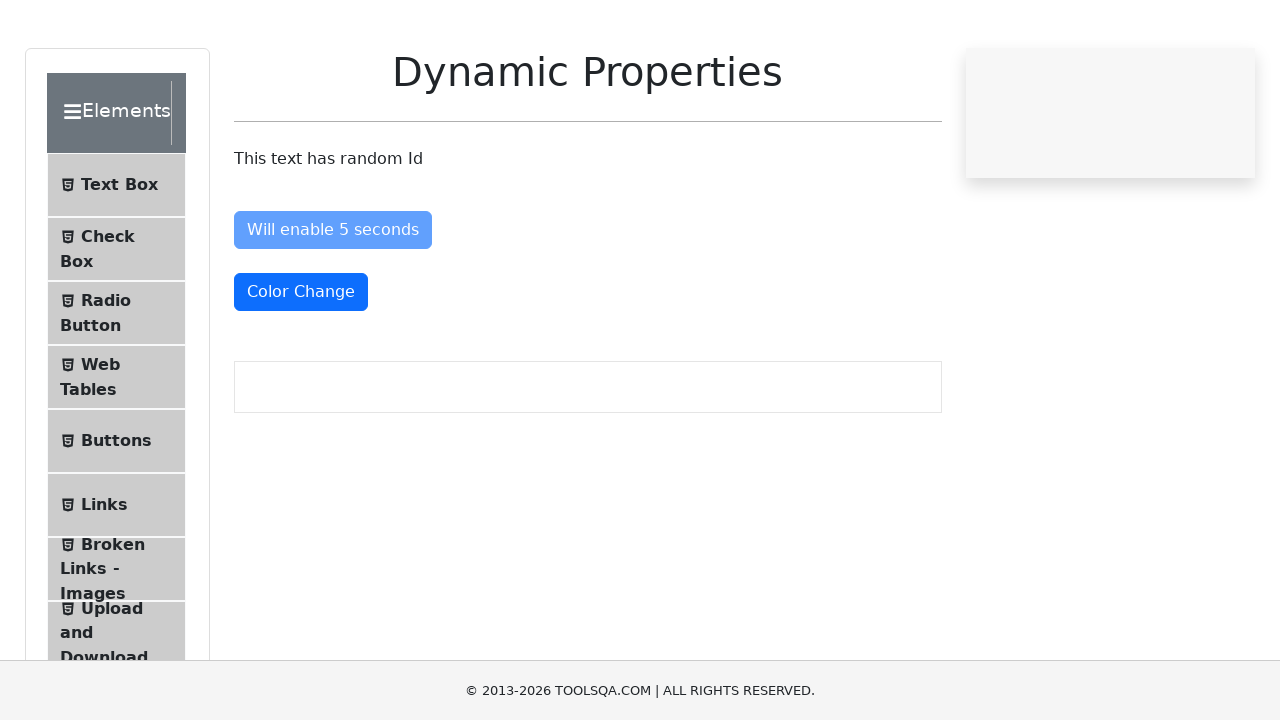

Element #visibleAfter became visible after delay
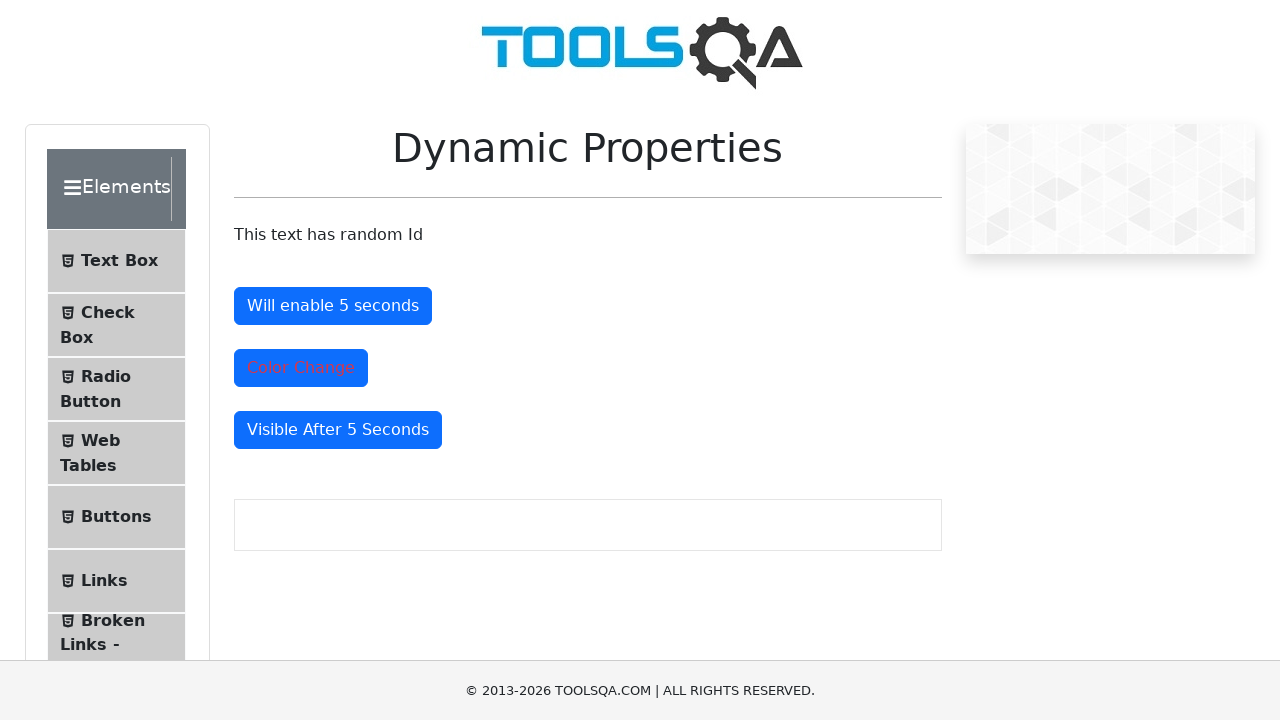

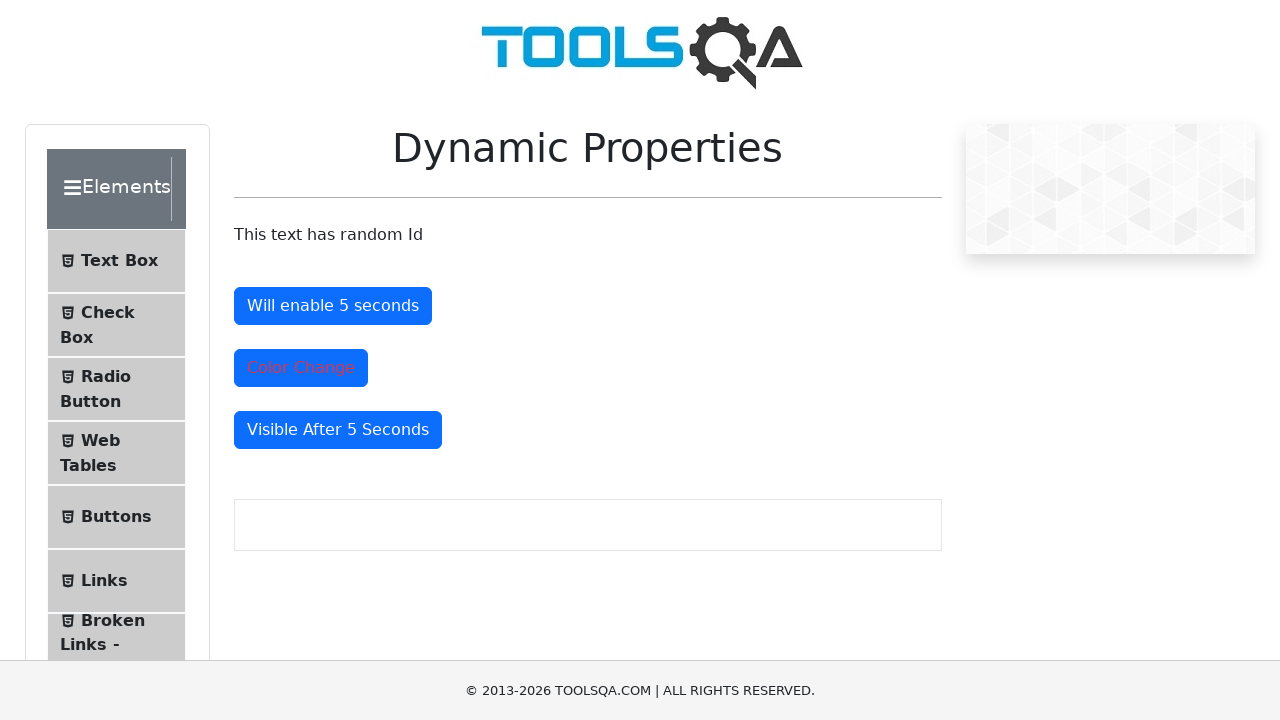